Verifies that the subscription section is visible on the homepage by scrolling to and checking the subscription area in the footer.

Starting URL: https://automationexercise.com/

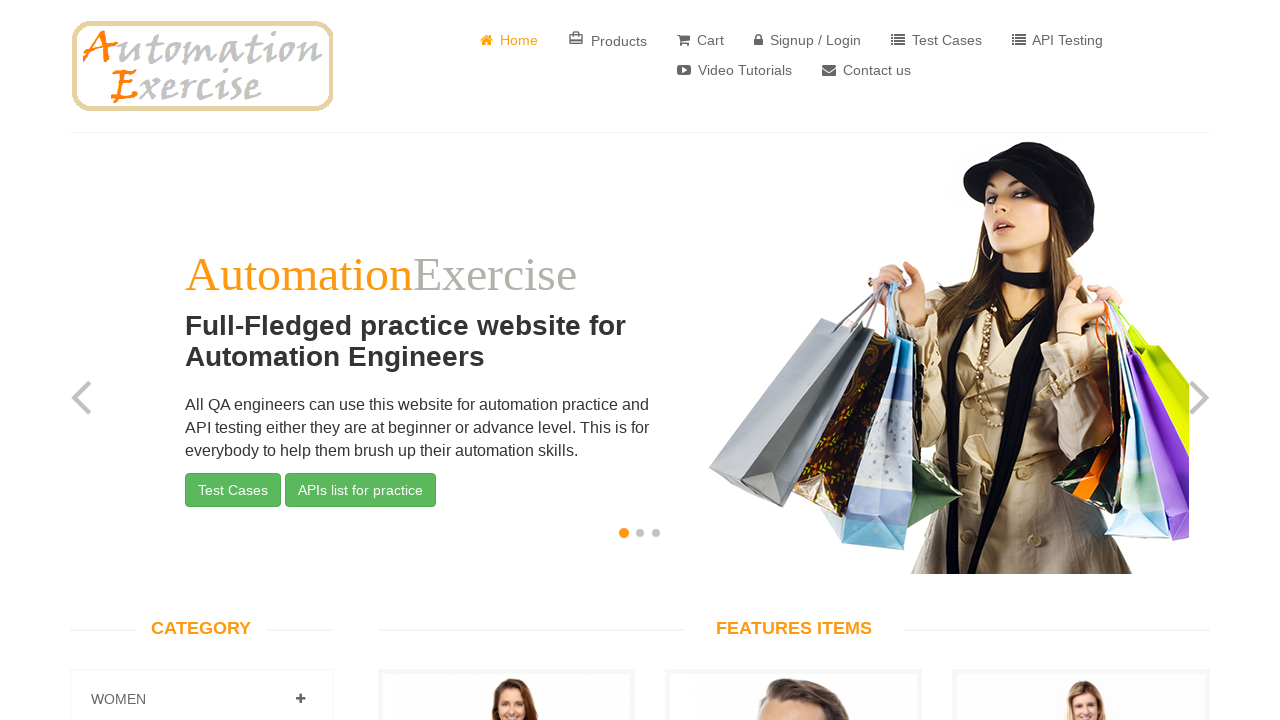

Waited for page to load with domcontentloaded state
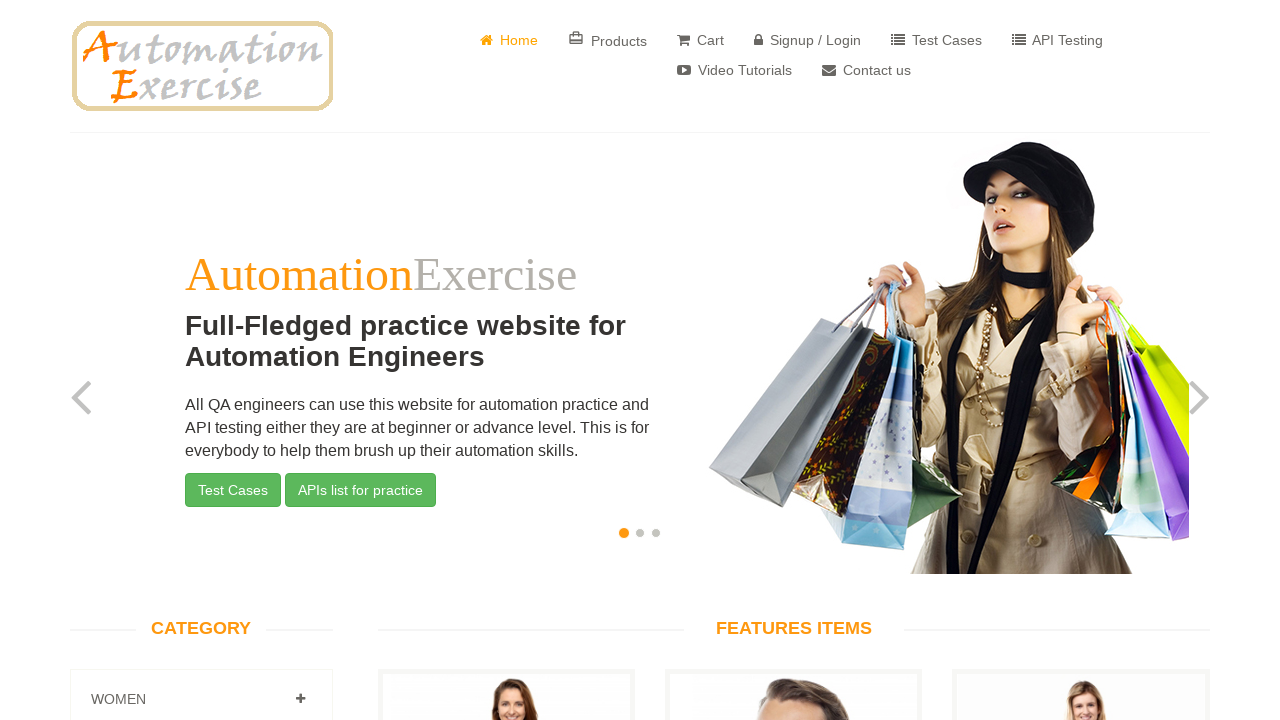

Scrolled to bottom of page to view footer
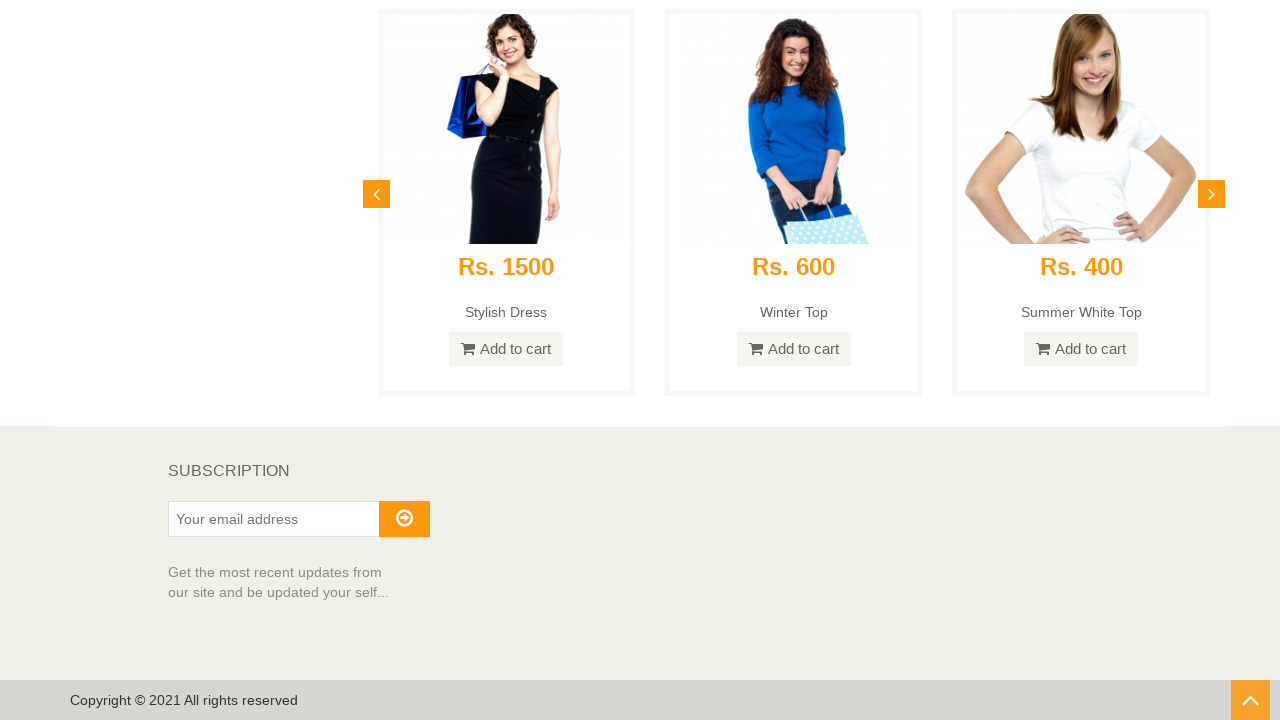

Waited for footer widget (subscription section) to become visible
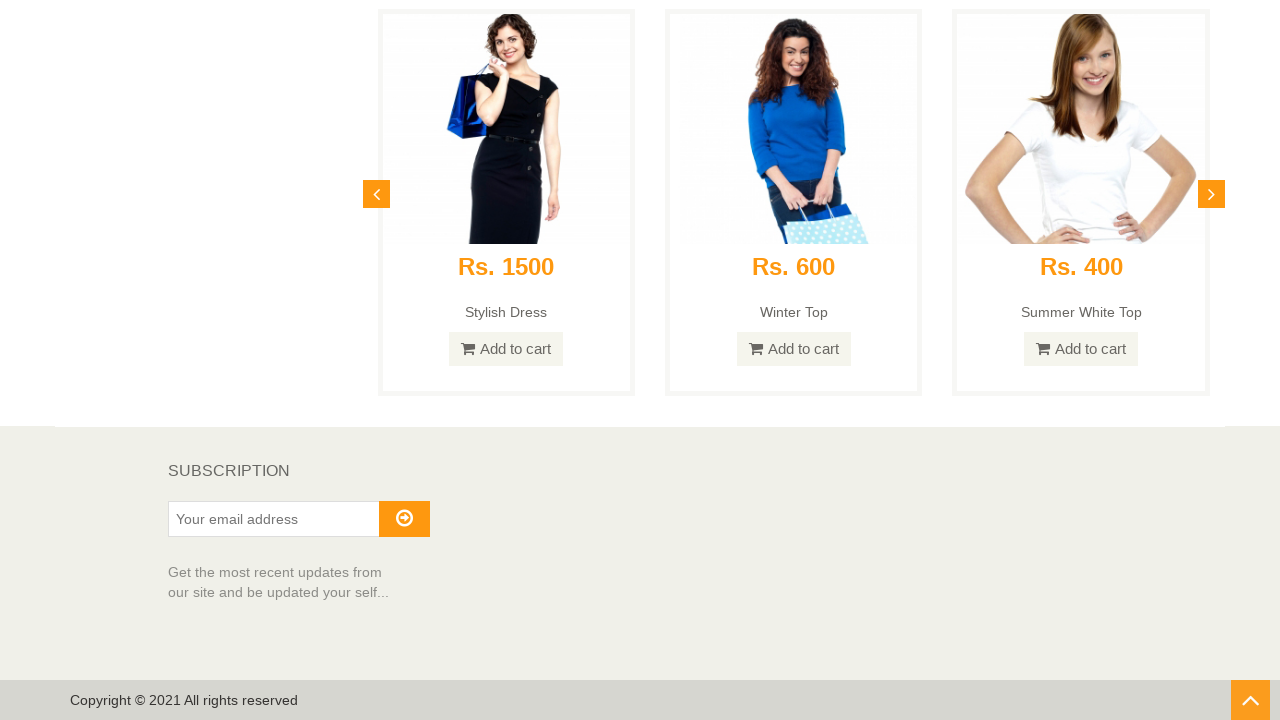

Verified that subscription section in footer is visible
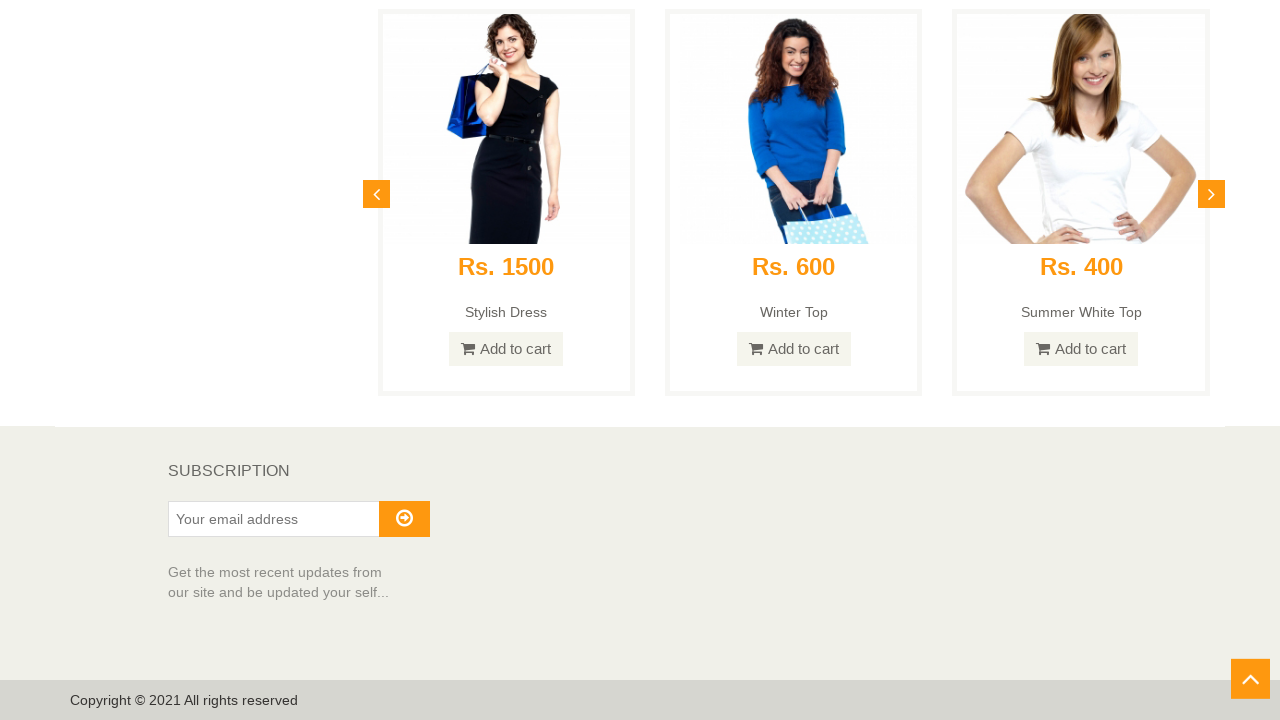

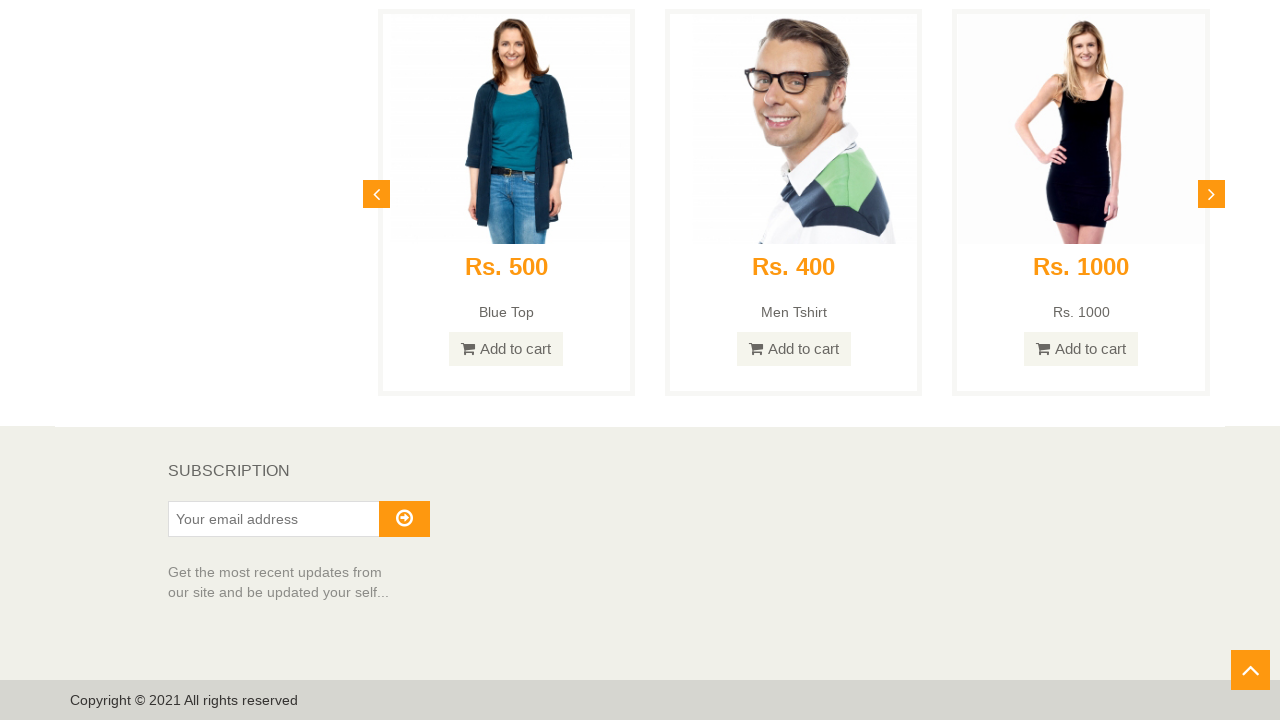